Tests scrollbar functionality by scrolling to a hidden button and clicking it

Starting URL: https://practice.expandtesting.com/scrollbars

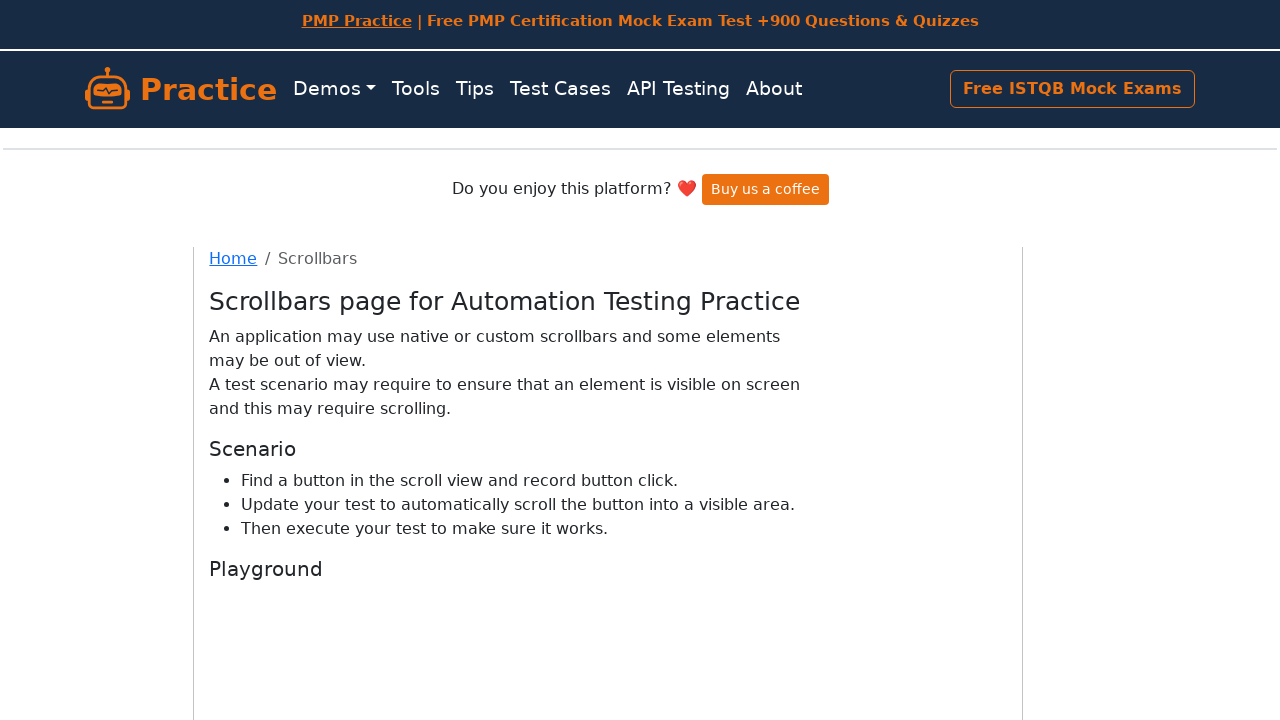

Located the hiding button element
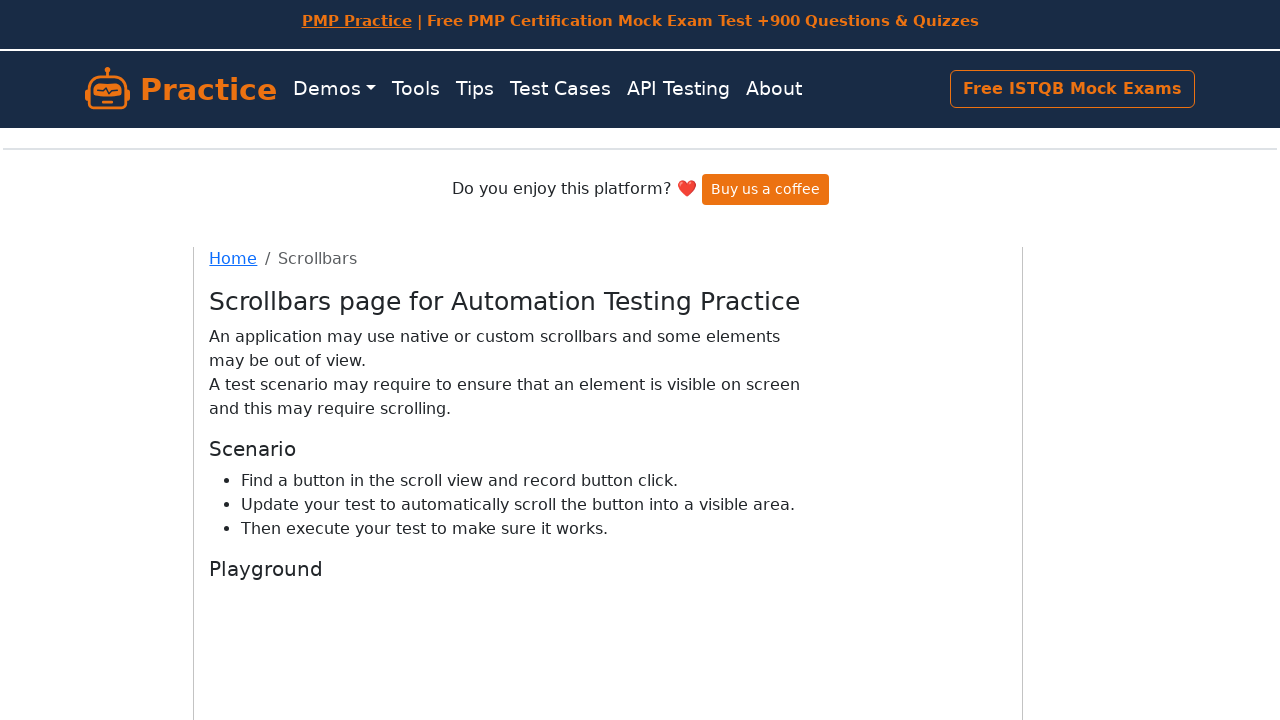

Scrolled the hiding button into view
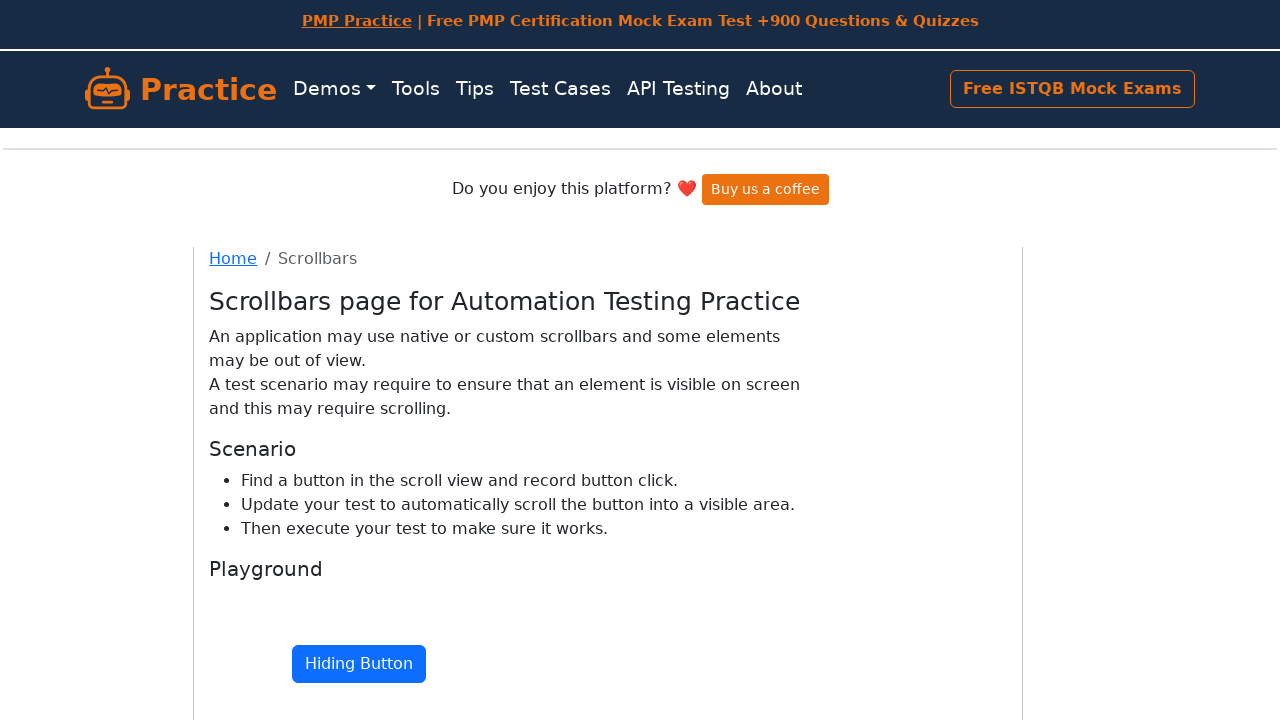

Clicked the hiding button at (359, 664) on #hidingButton
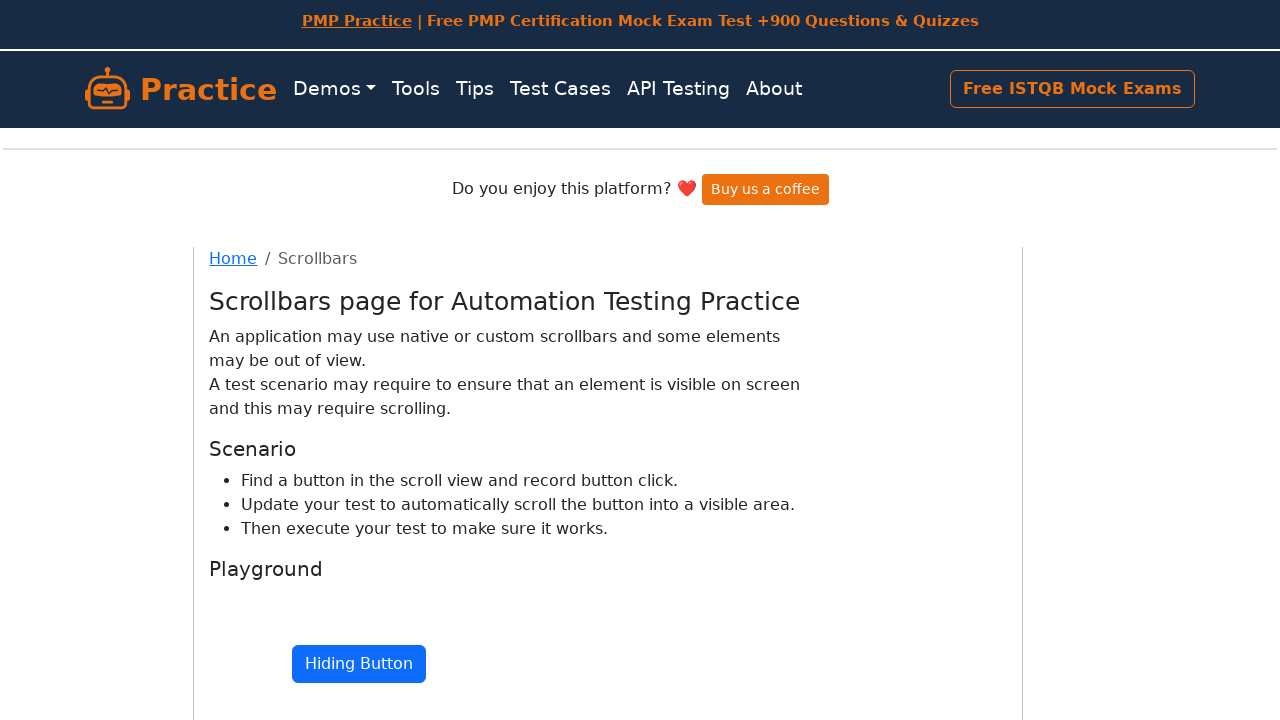

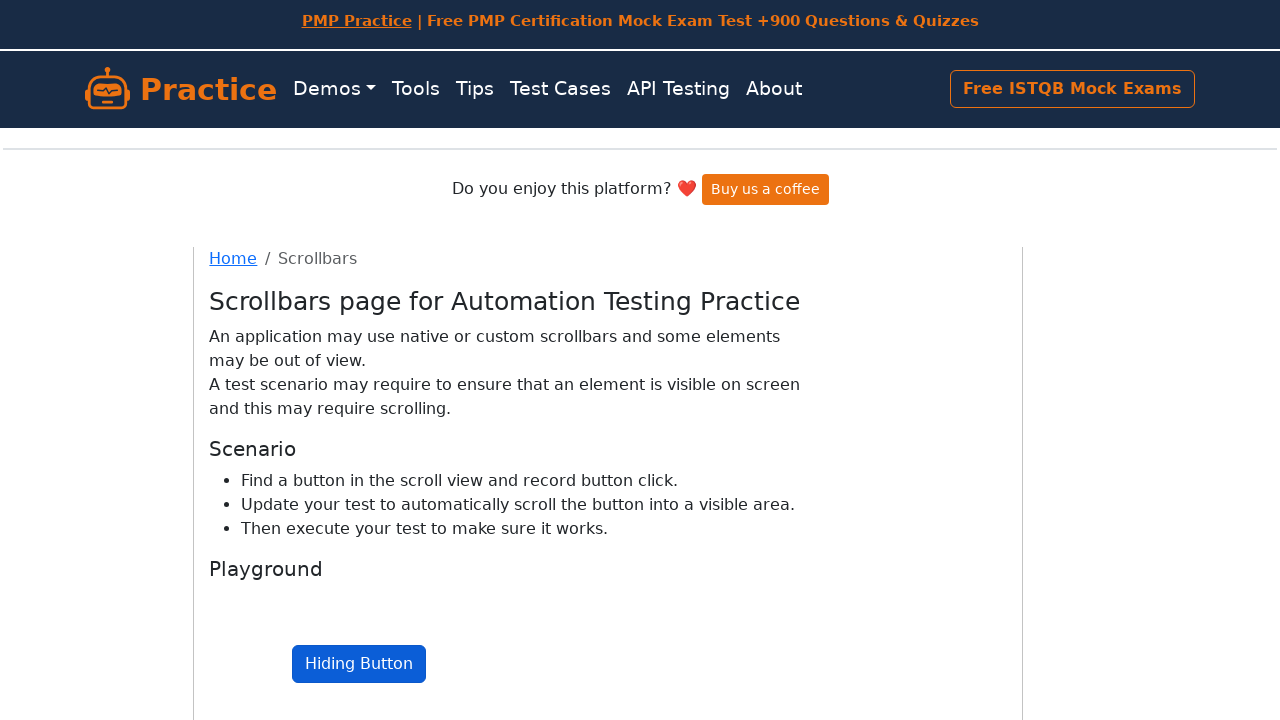